Tests JavaScript alert handling including simple alerts, timed alerts, confirmation dialogs, and prompt dialogs

Starting URL: https://demoqa.com/alerts

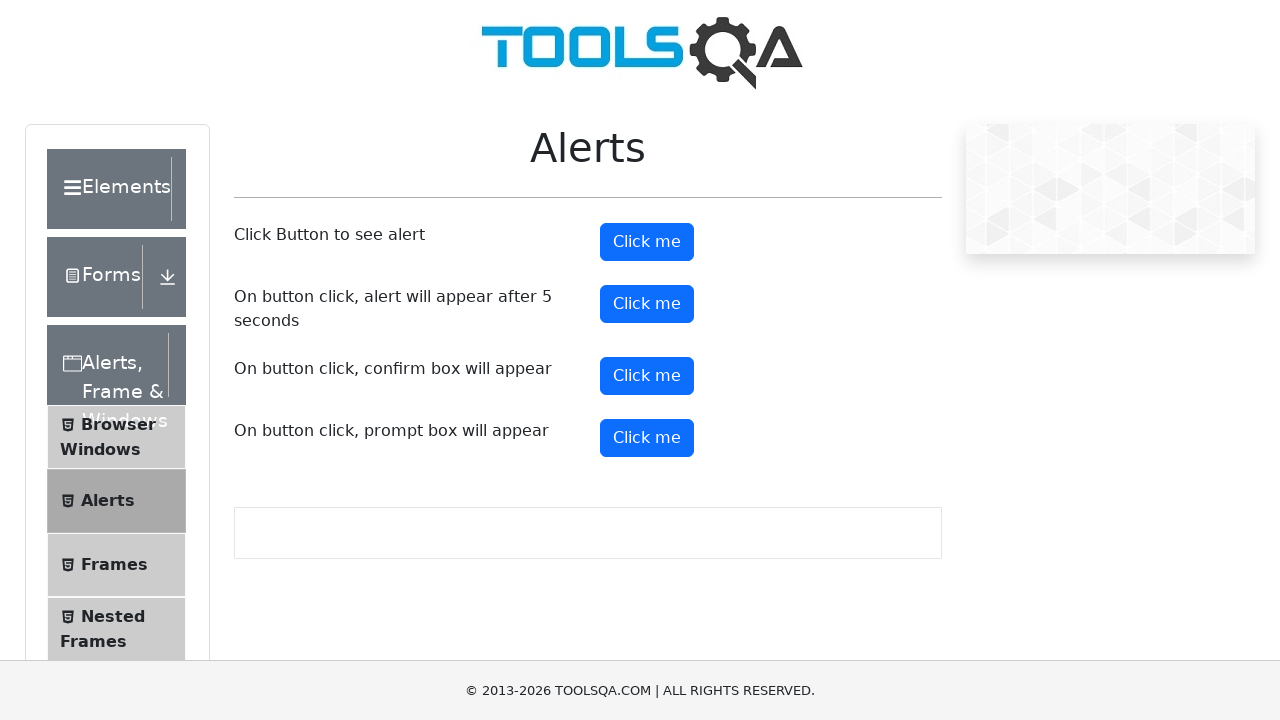

Set up dialog handler to accept alerts
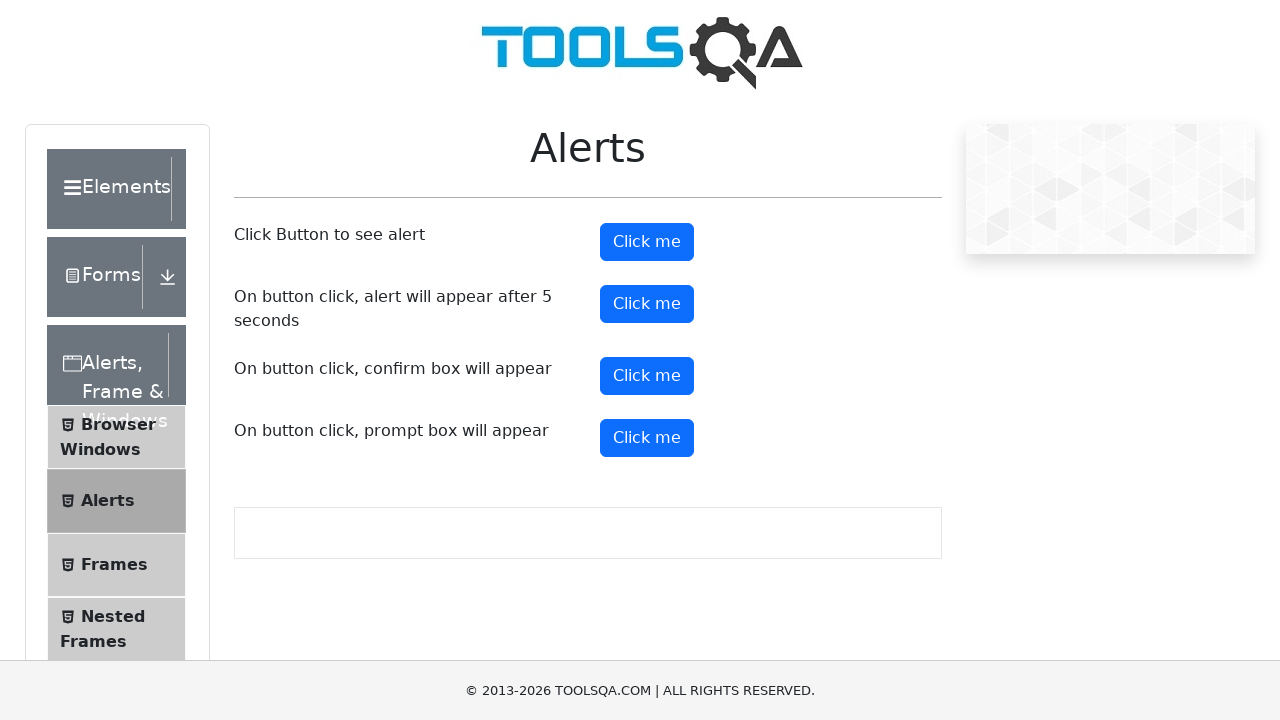

Clicked alert button to trigger simple alert at (647, 242) on #alertButton
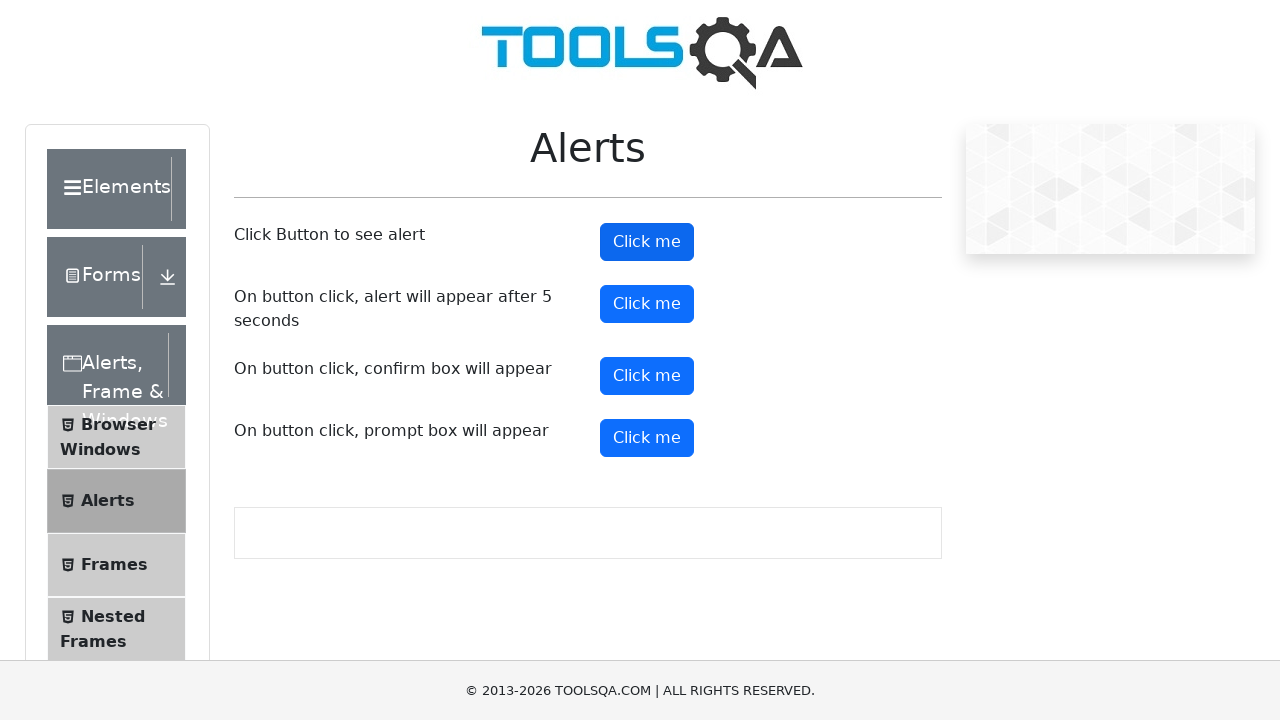

Clicked timer alert button at (647, 304) on #timerAlertButton
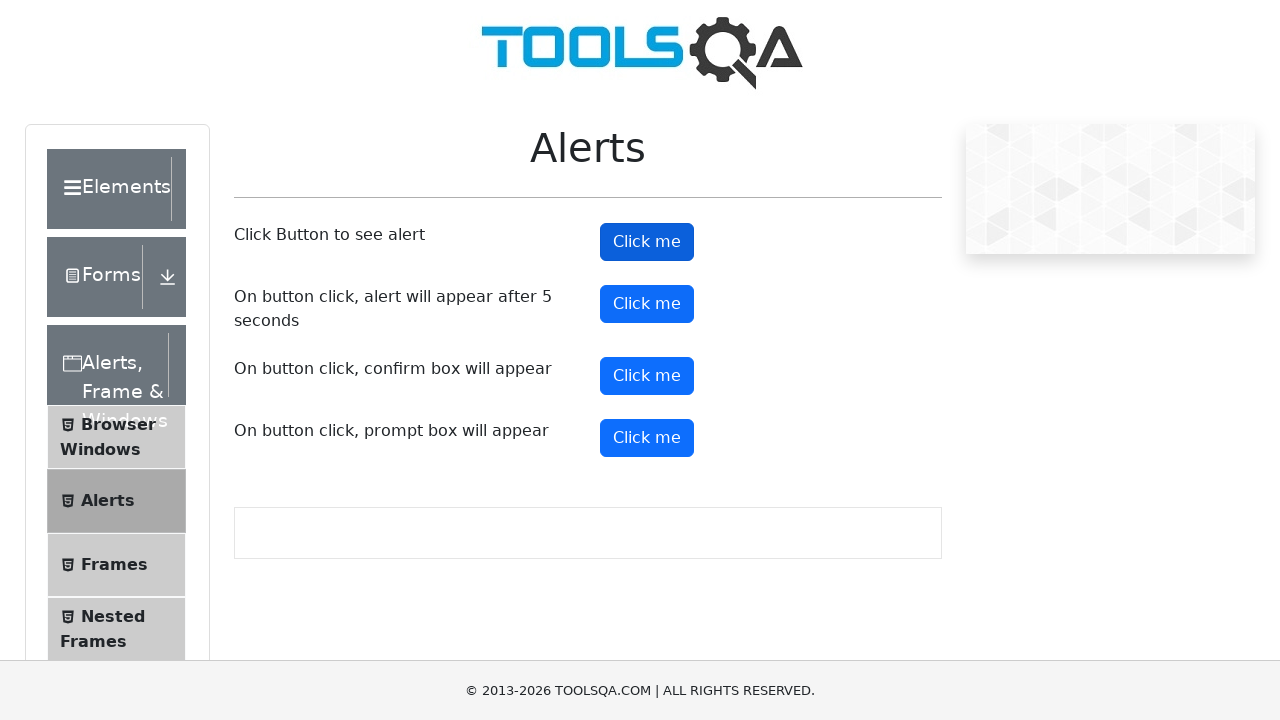

Waited 5 seconds for timed alert to appear and handled it
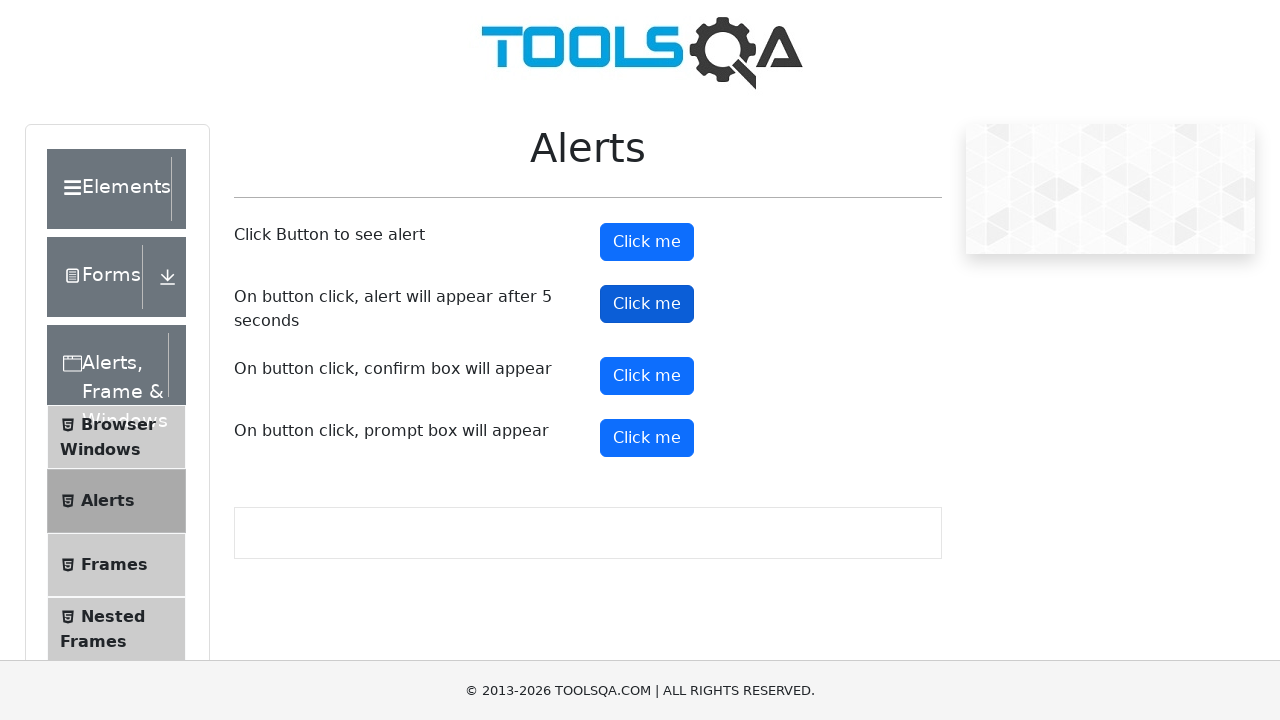

Set up dialog handler to dismiss confirmation dialog
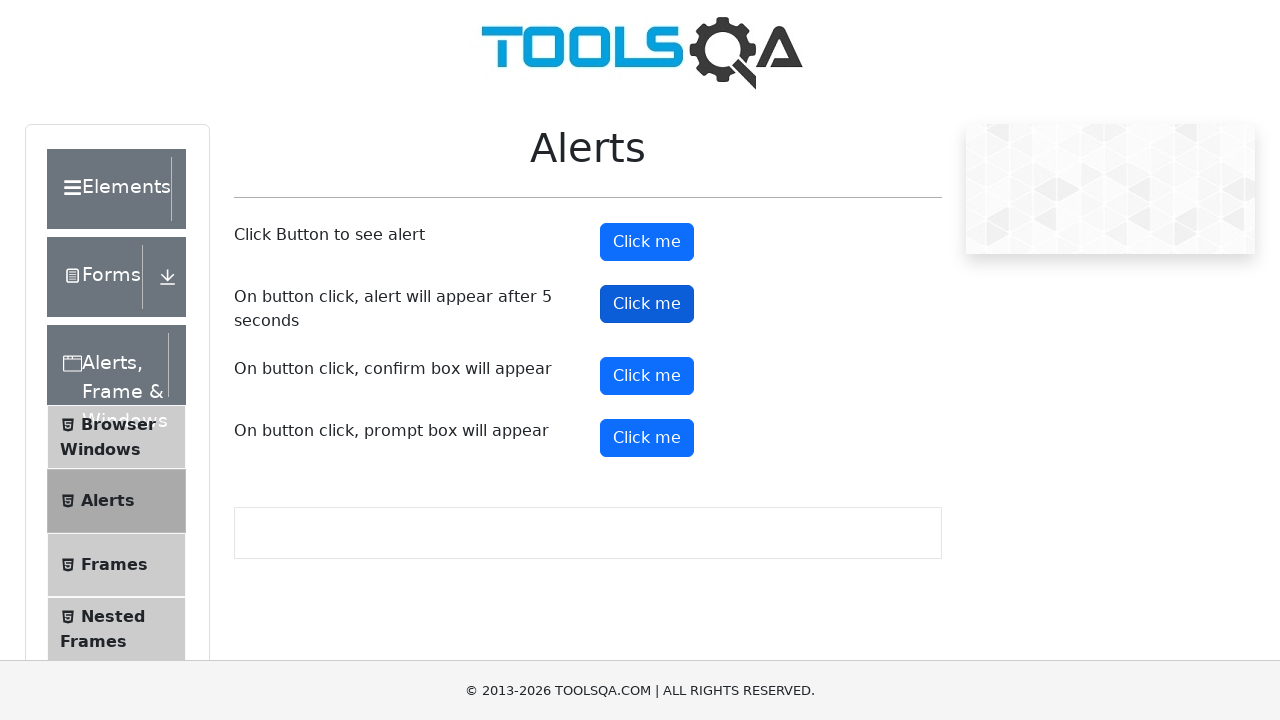

Clicked confirm button to trigger confirmation dialog at (647, 376) on #confirmButton
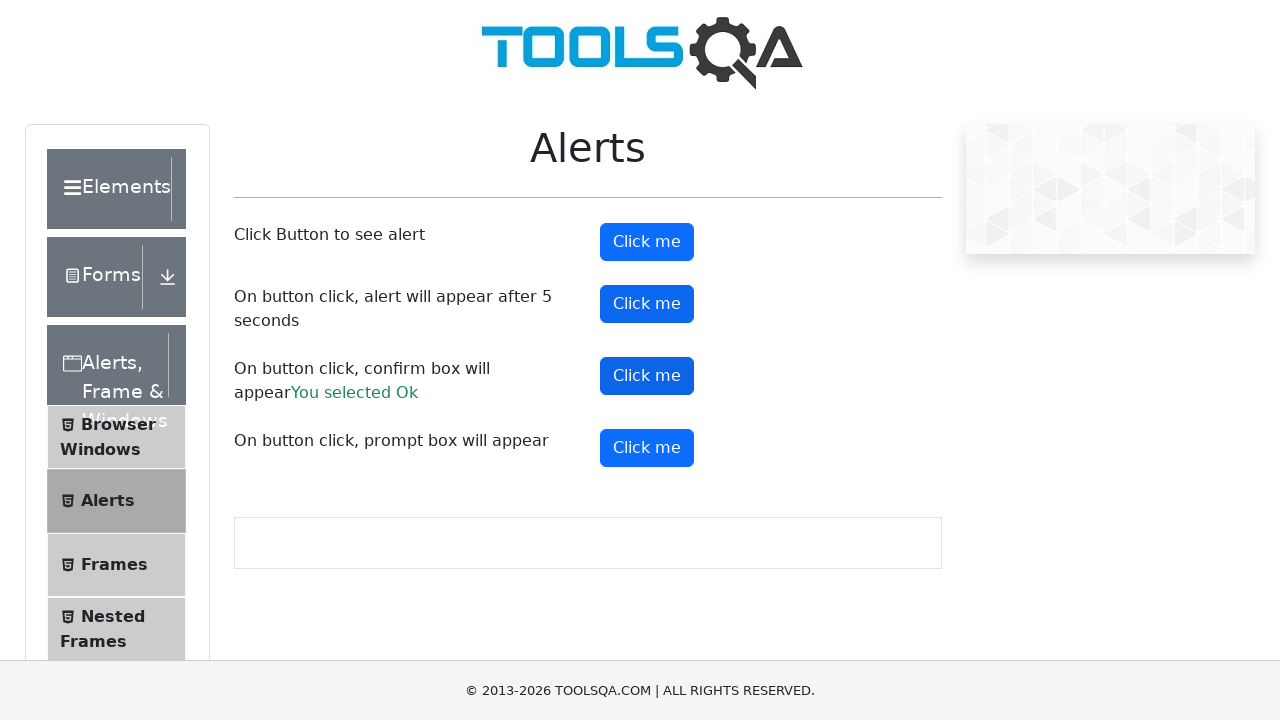

Set up dialog handler to accept prompt with text 'Eliza'
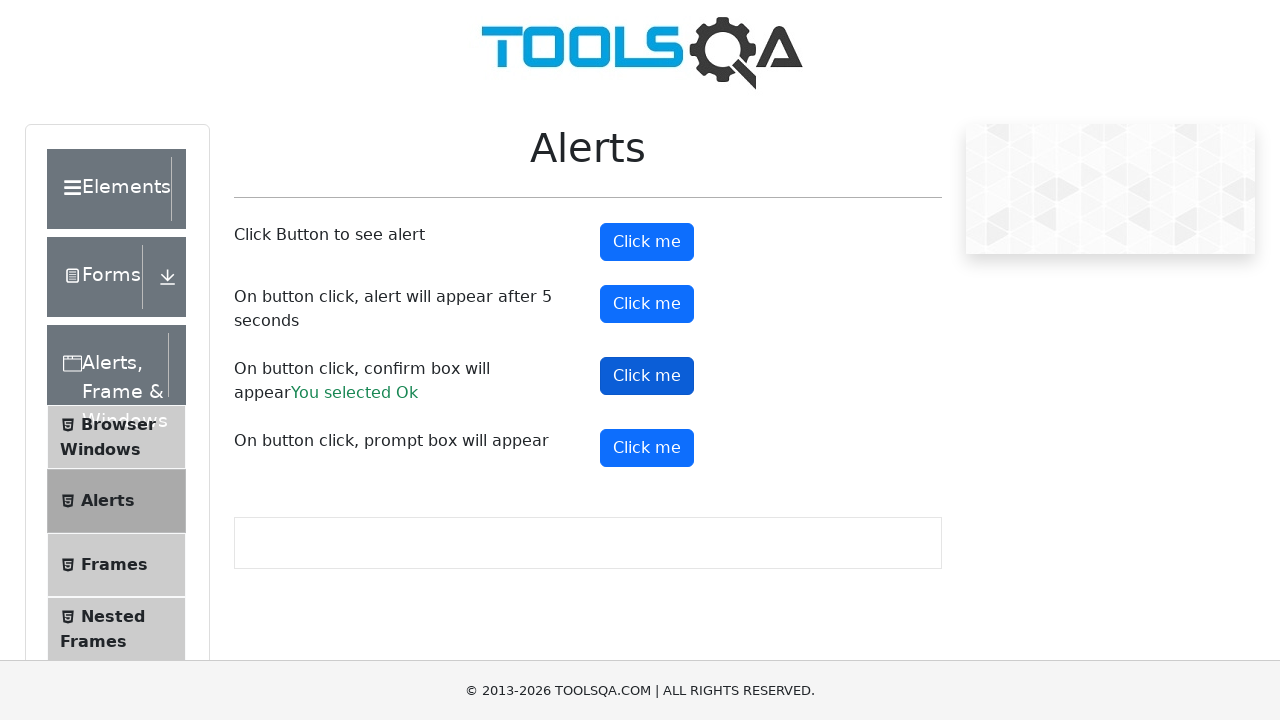

Clicked prompt button to trigger prompt dialog at (647, 448) on #promtButton
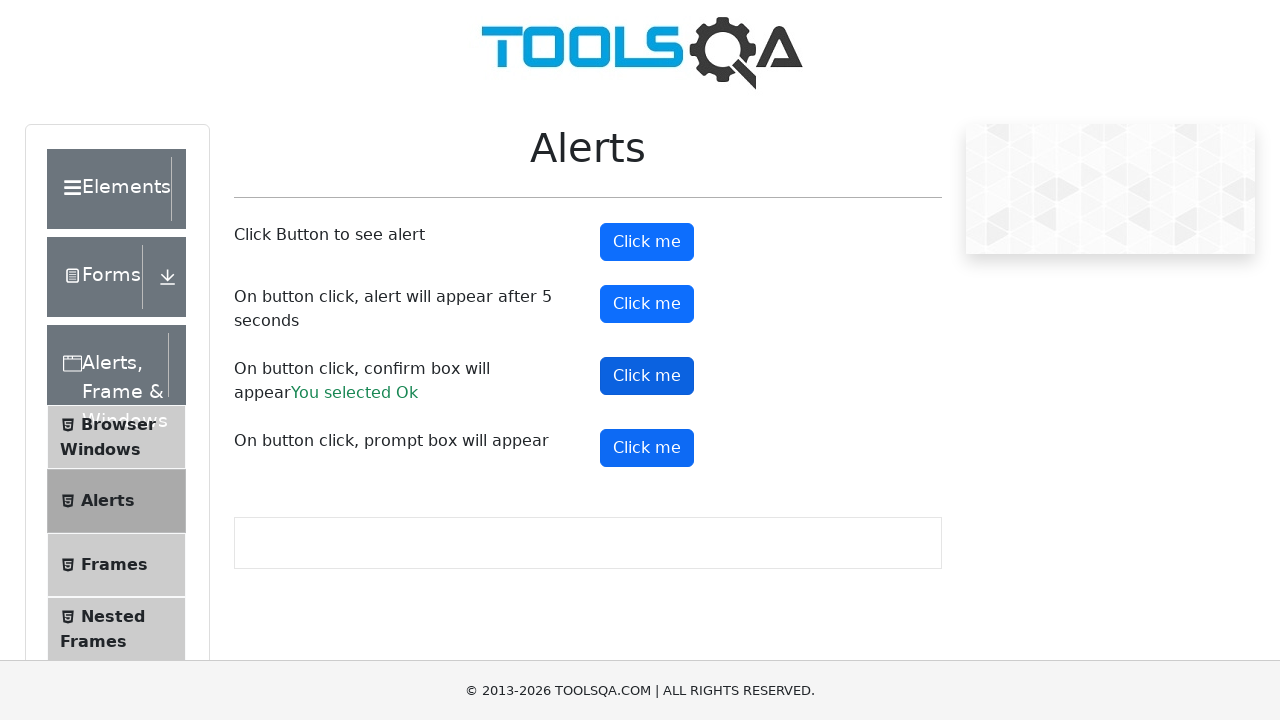

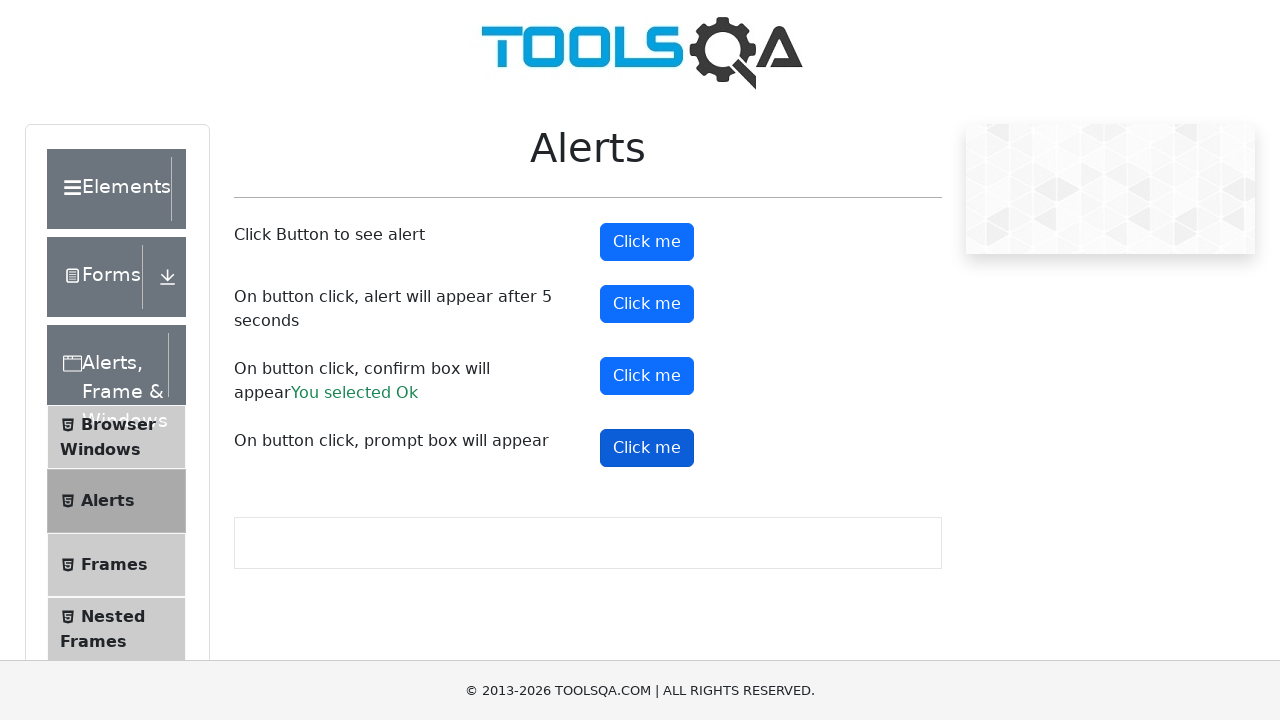